Tests a registration form by filling in first name, last name, and email fields, then submitting and verifying successful registration message

Starting URL: http://suninjuly.github.io/registration1.html

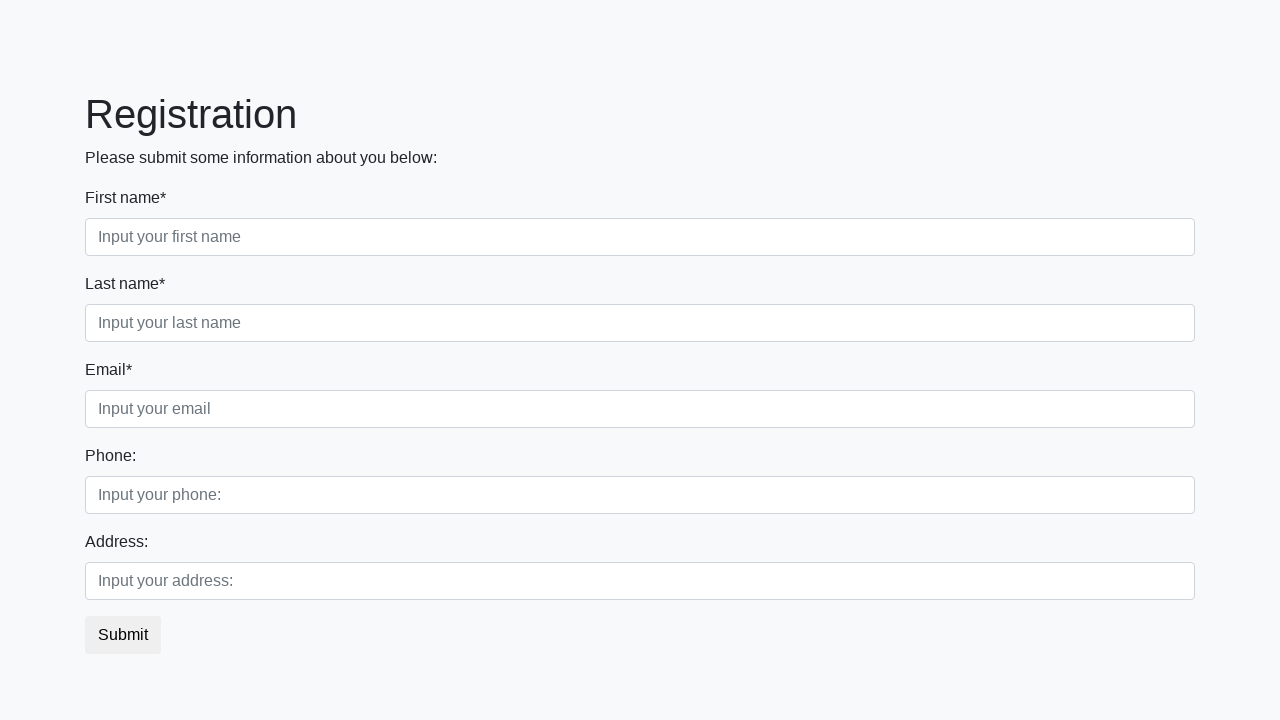

Navigated to registration form page
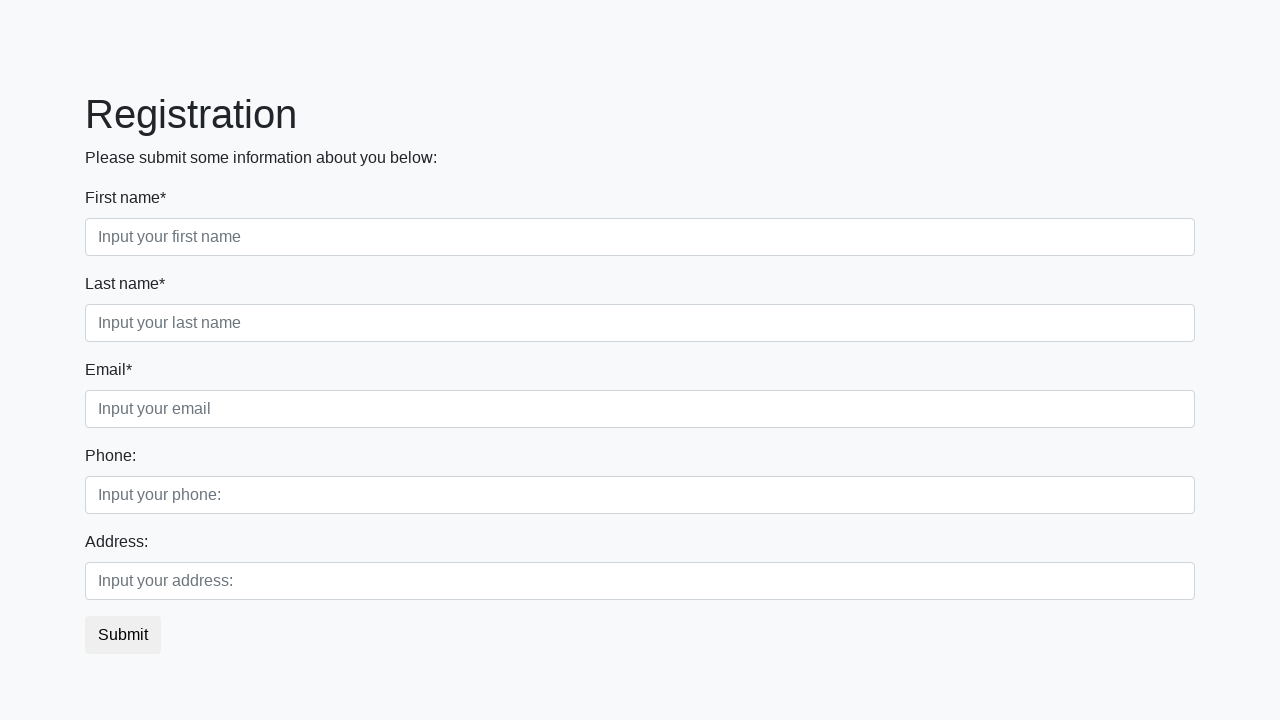

Filled first name field with 'Ivan' on input.first[placeholder="Input your first name"]
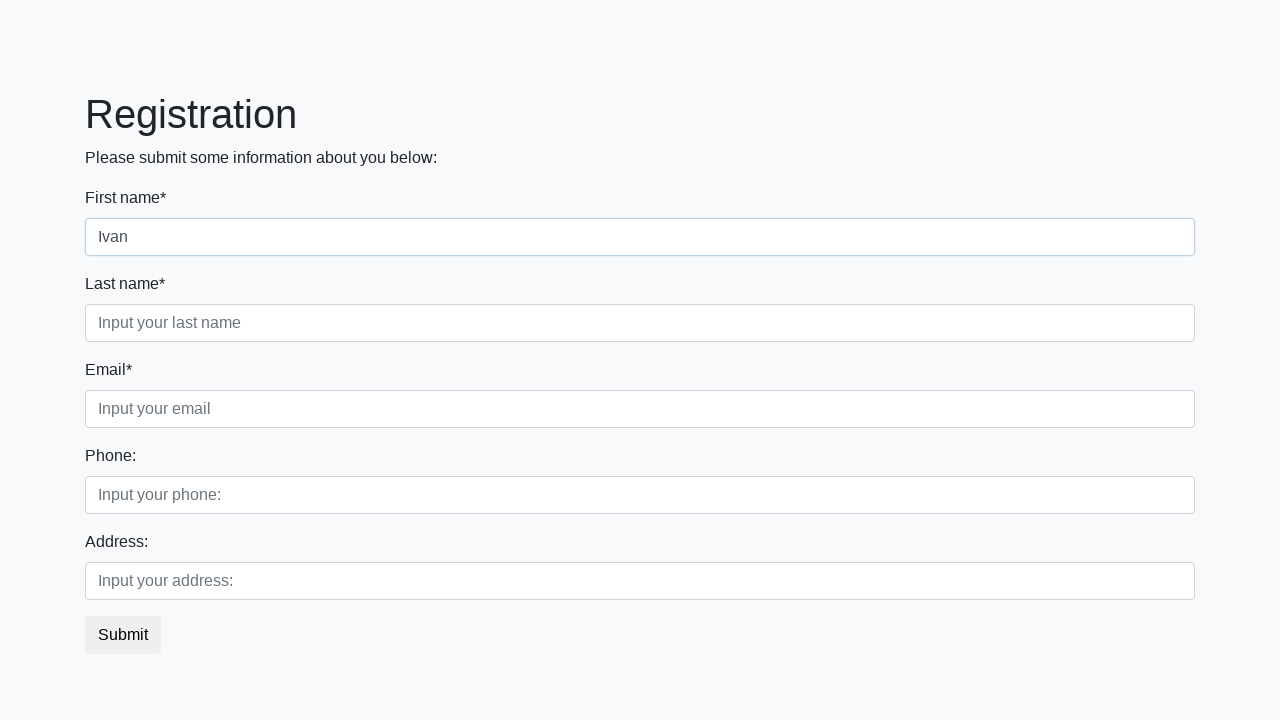

Filled last name field with 'Petrov' on input.second[placeholder="Input your last name"]
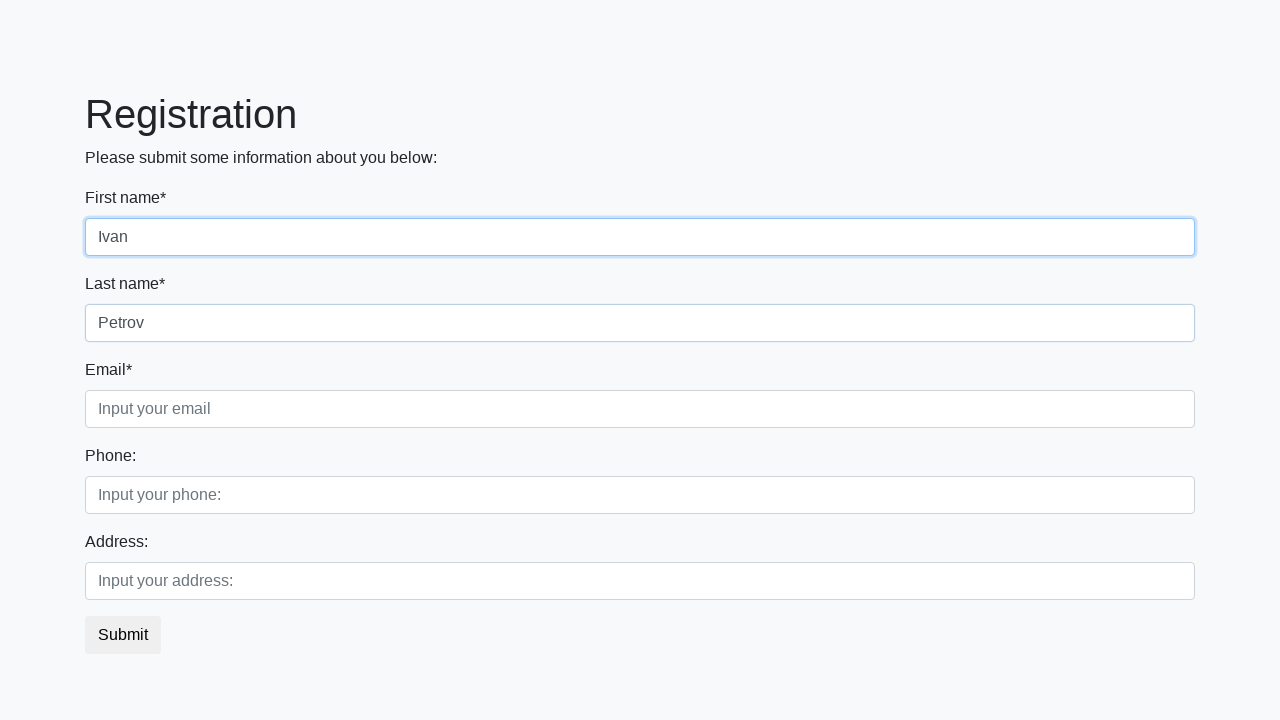

Filled email field with 'sk@fxcompared.com' on input.third[placeholder="Input your email"]
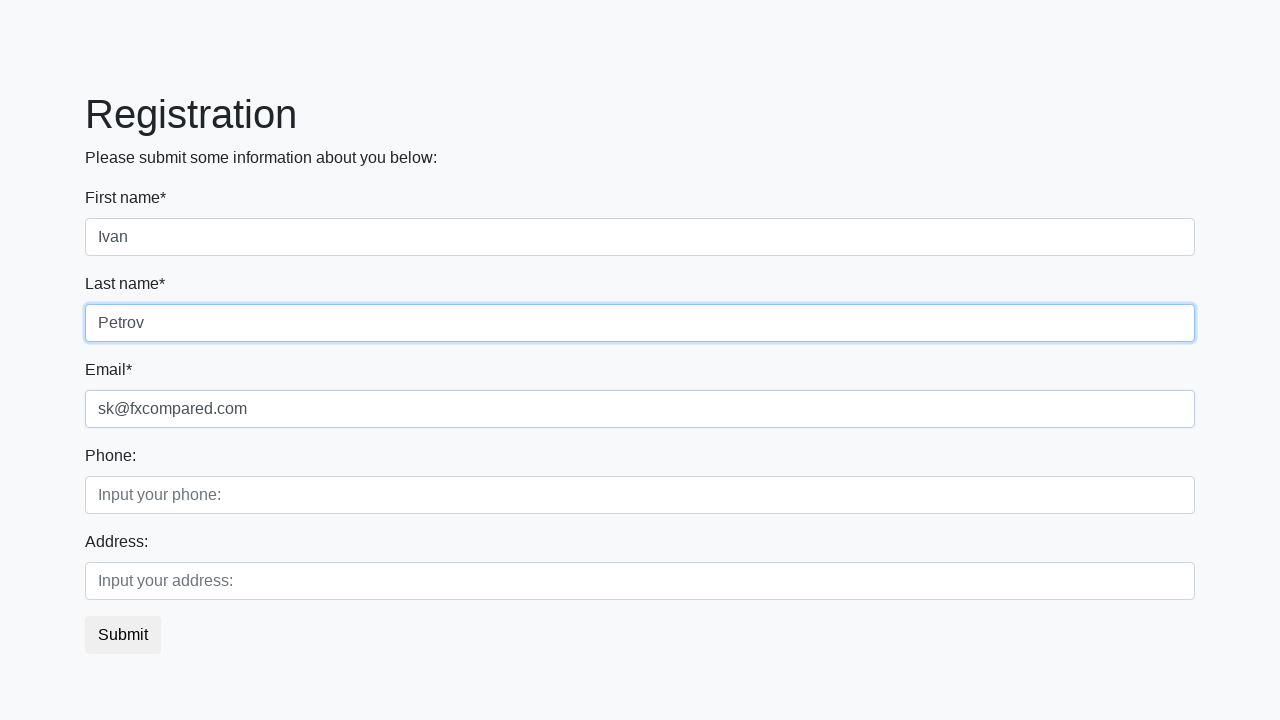

Clicked submit button to register at (123, 635) on button.btn
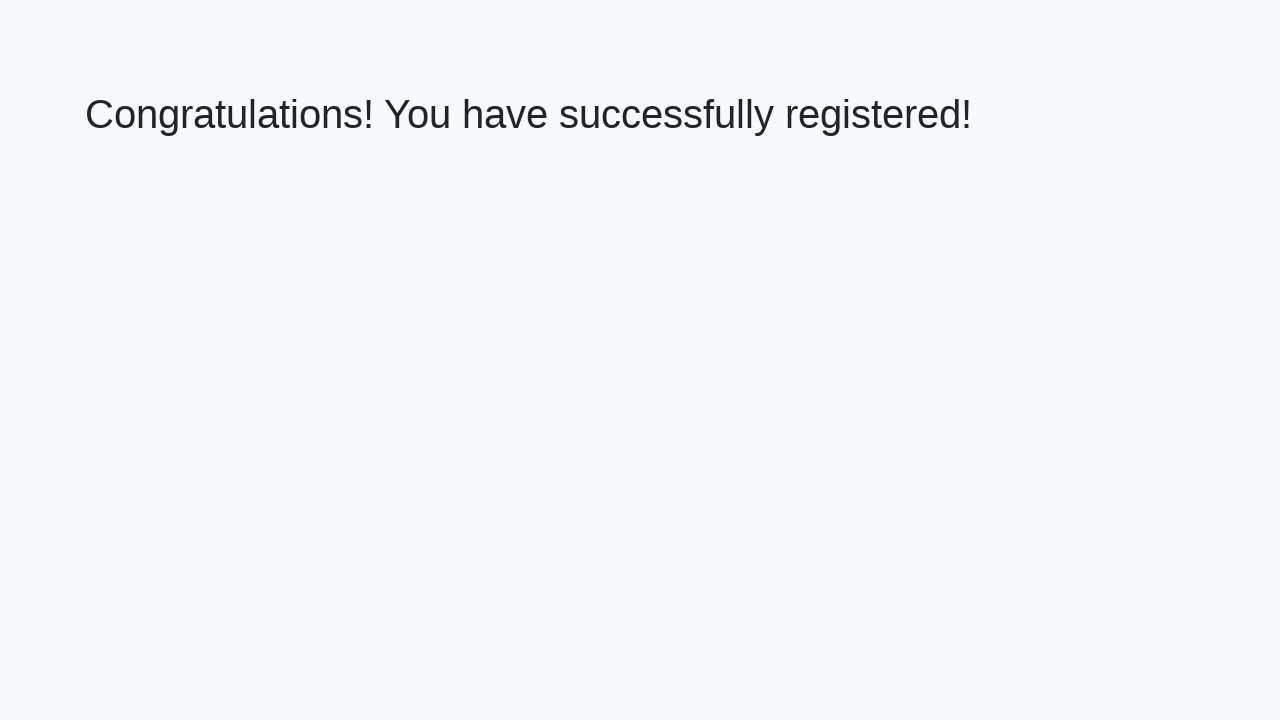

Success message loaded
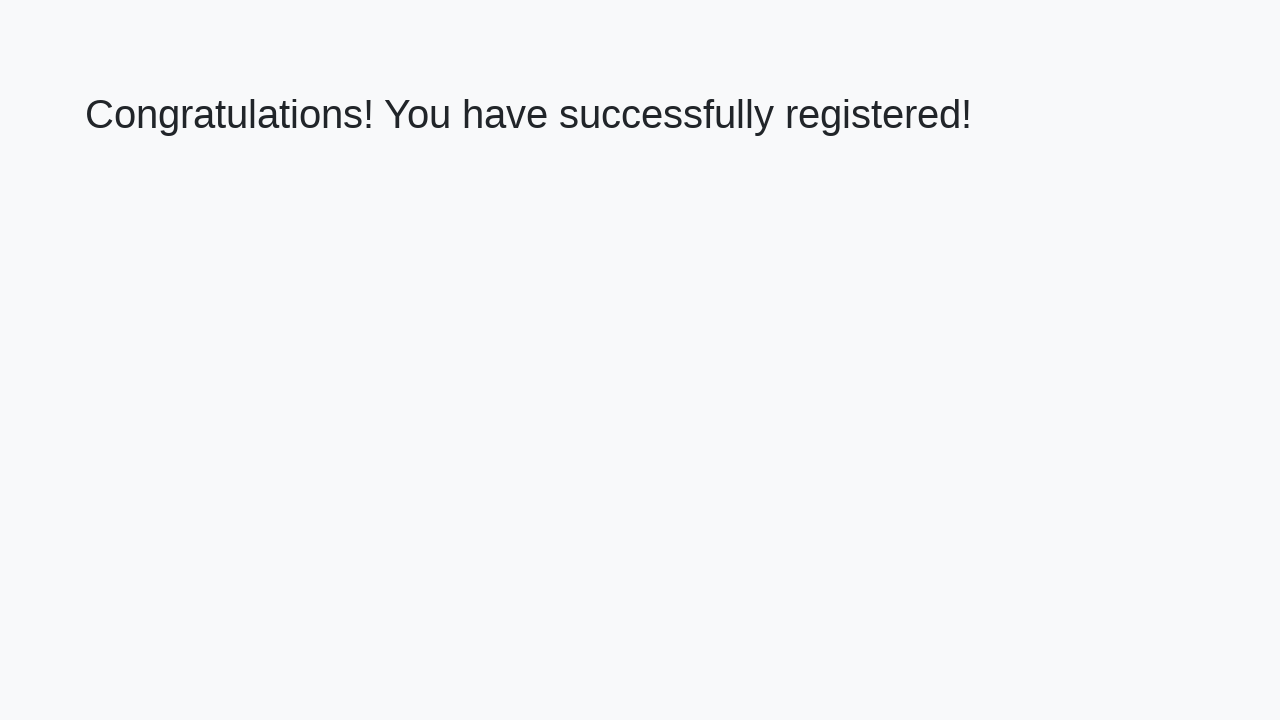

Retrieved success message: 'Congratulations! You have successfully registered!'
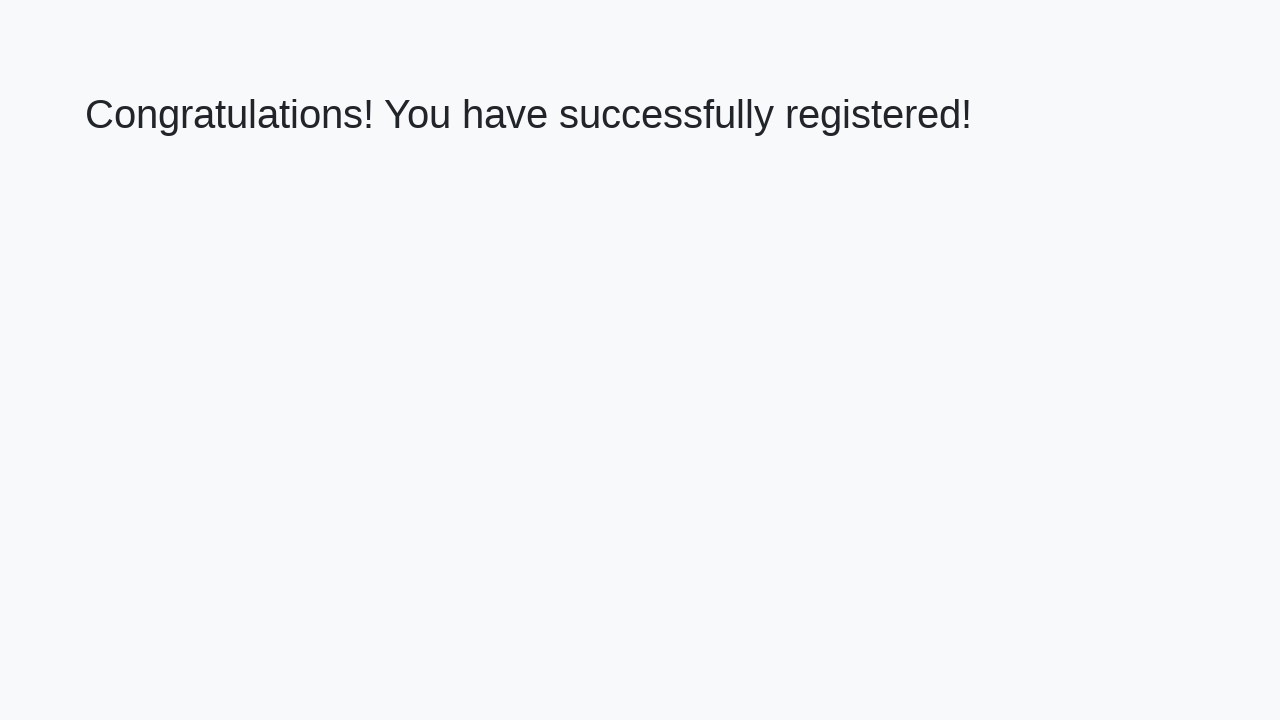

Verified successful registration message
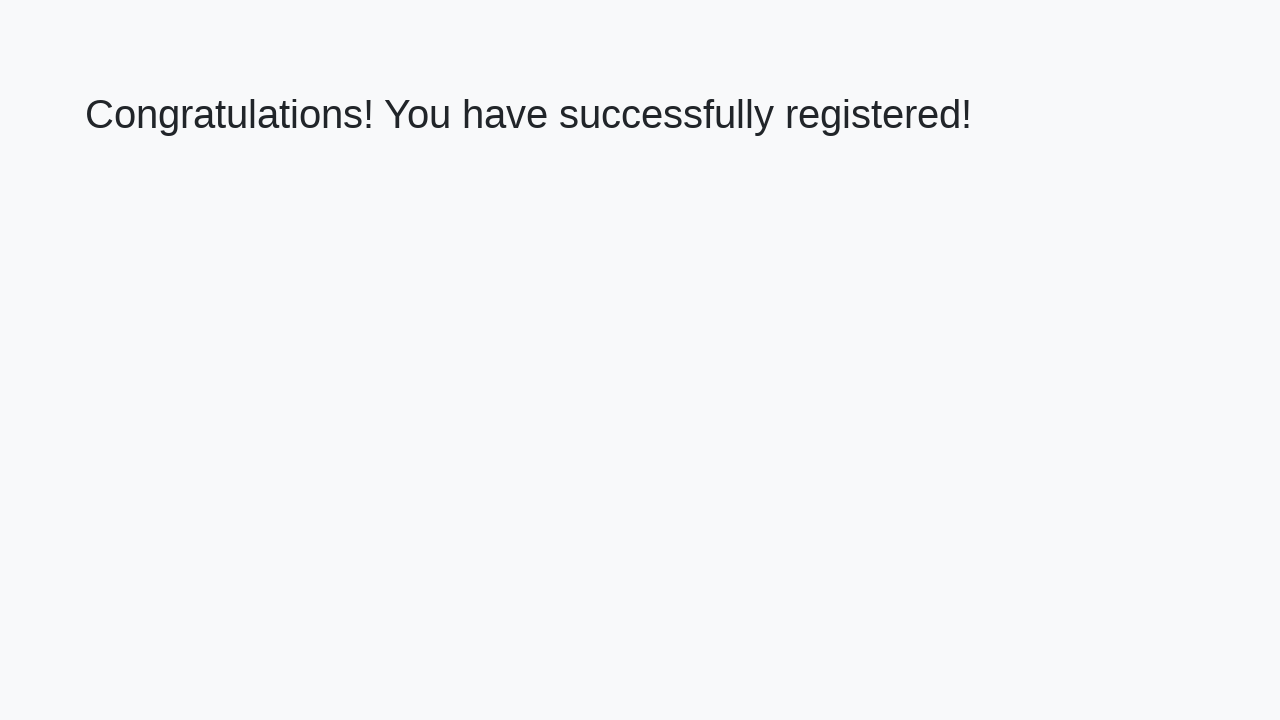

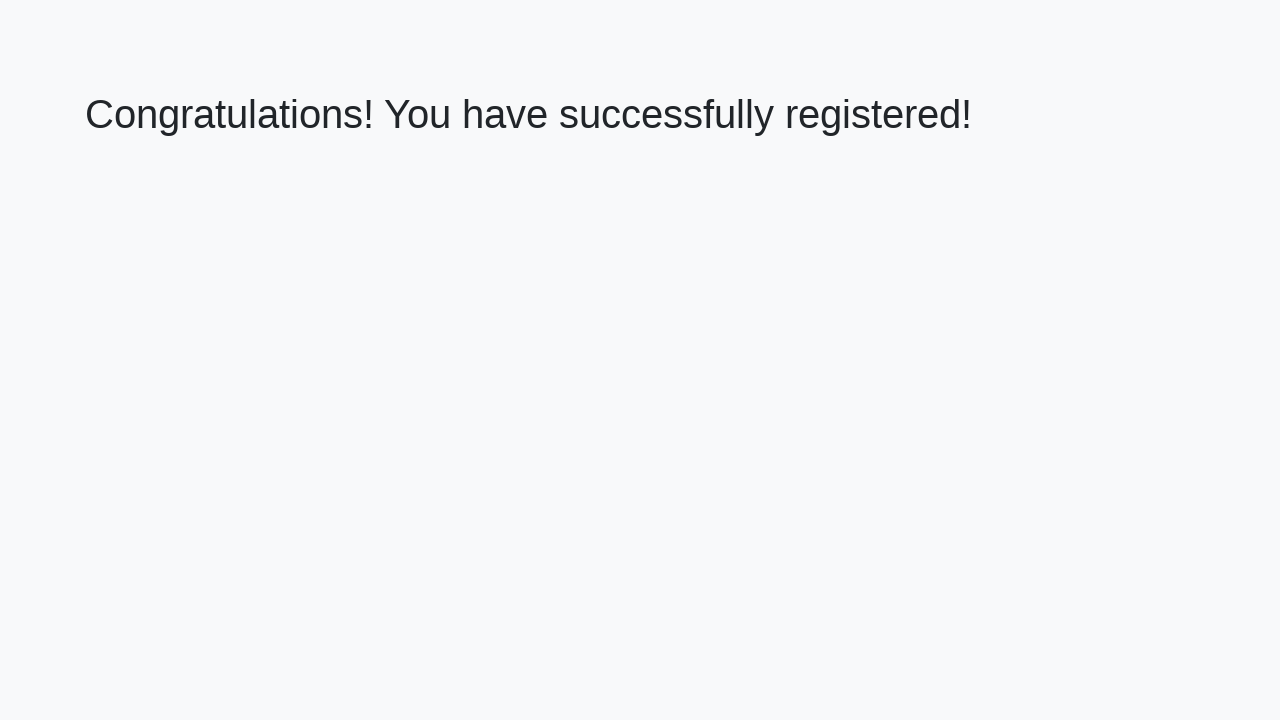